Tests add to cart functionality by selecting an HTC One M9 product, adding it to cart, navigating to cart, and verifying the product appears correctly

Starting URL: https://www.demoblaze.com/

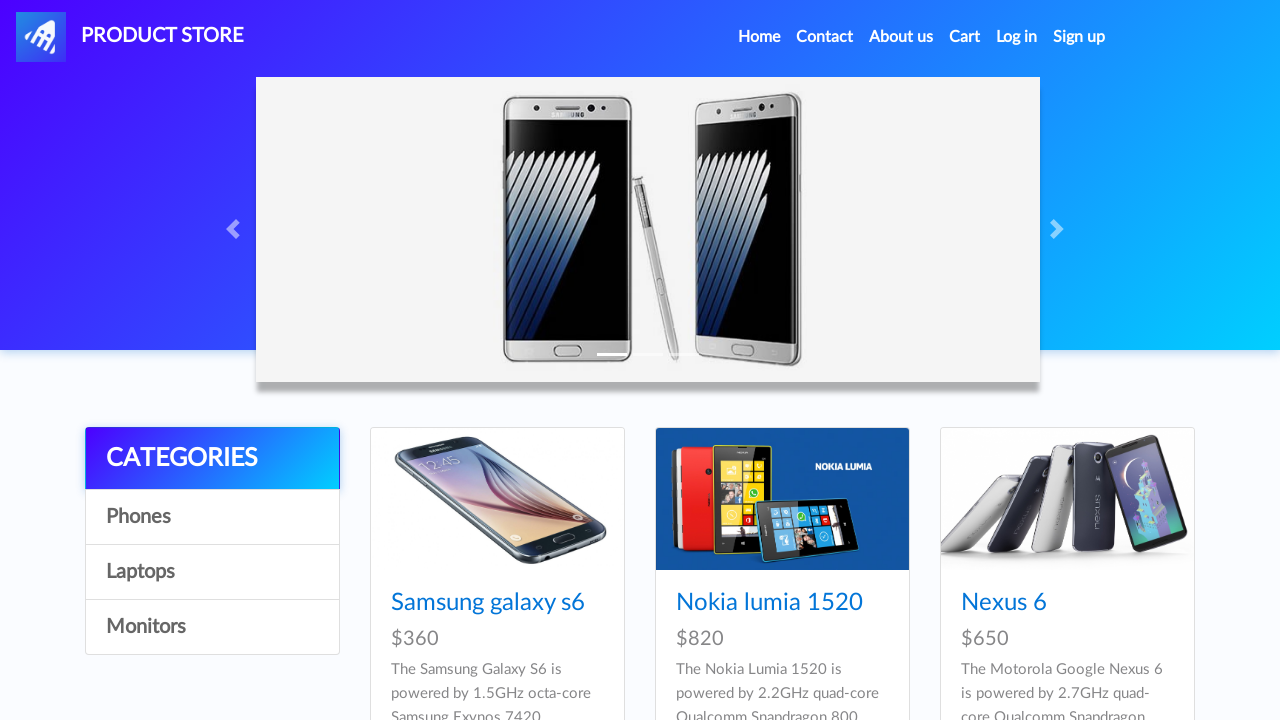

Waited for HTC One M9 product link to load
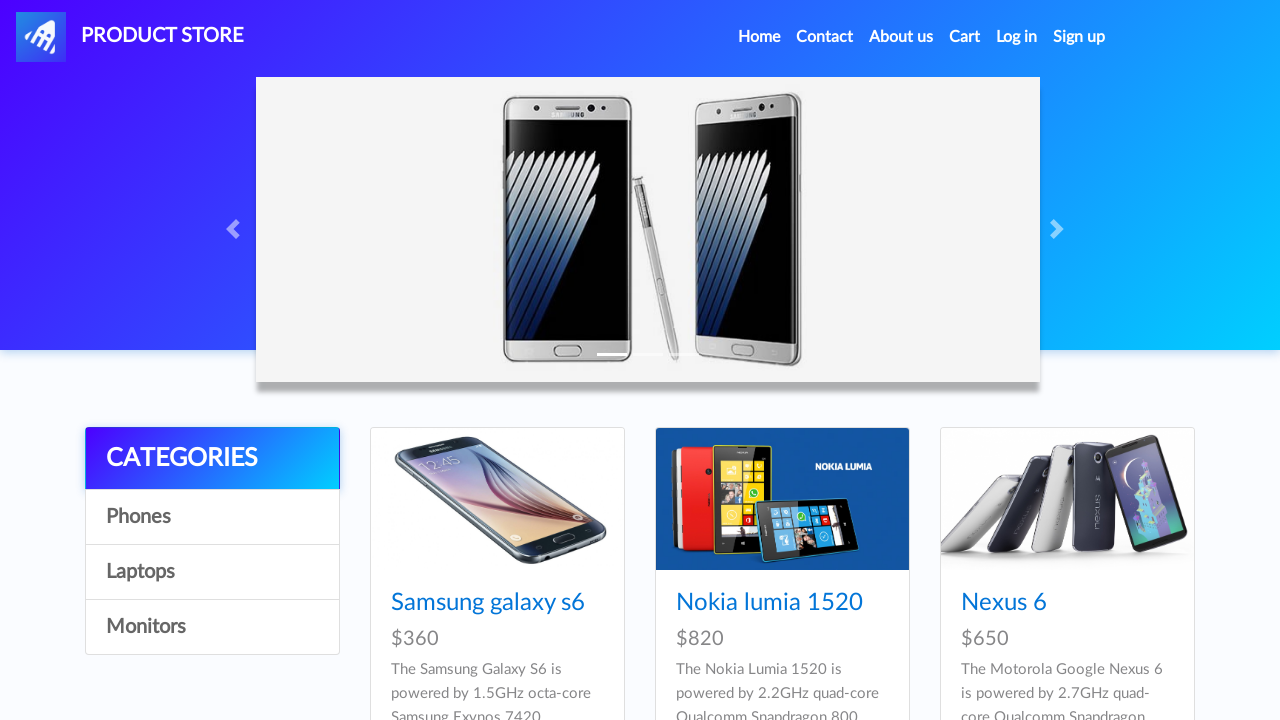

Retrieved product name: HTC One M9
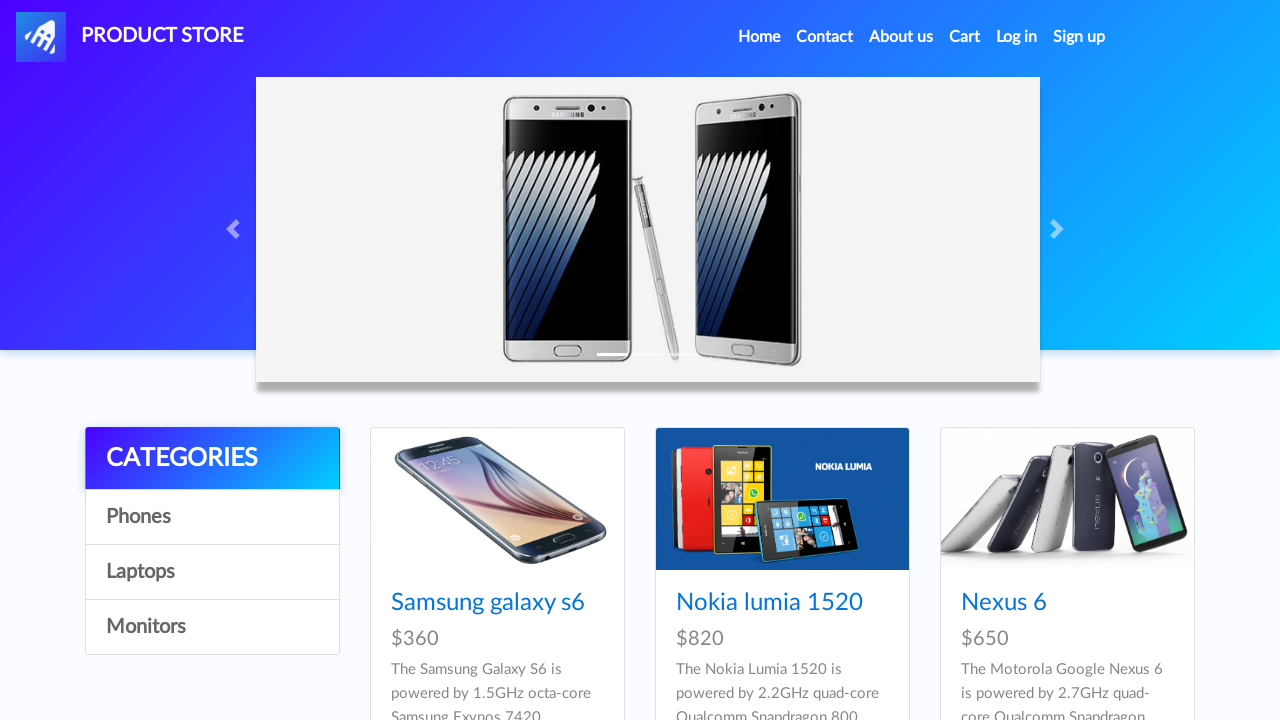

Clicked on HTC One M9 product link at (461, 361) on a:has-text('HTC One M9')
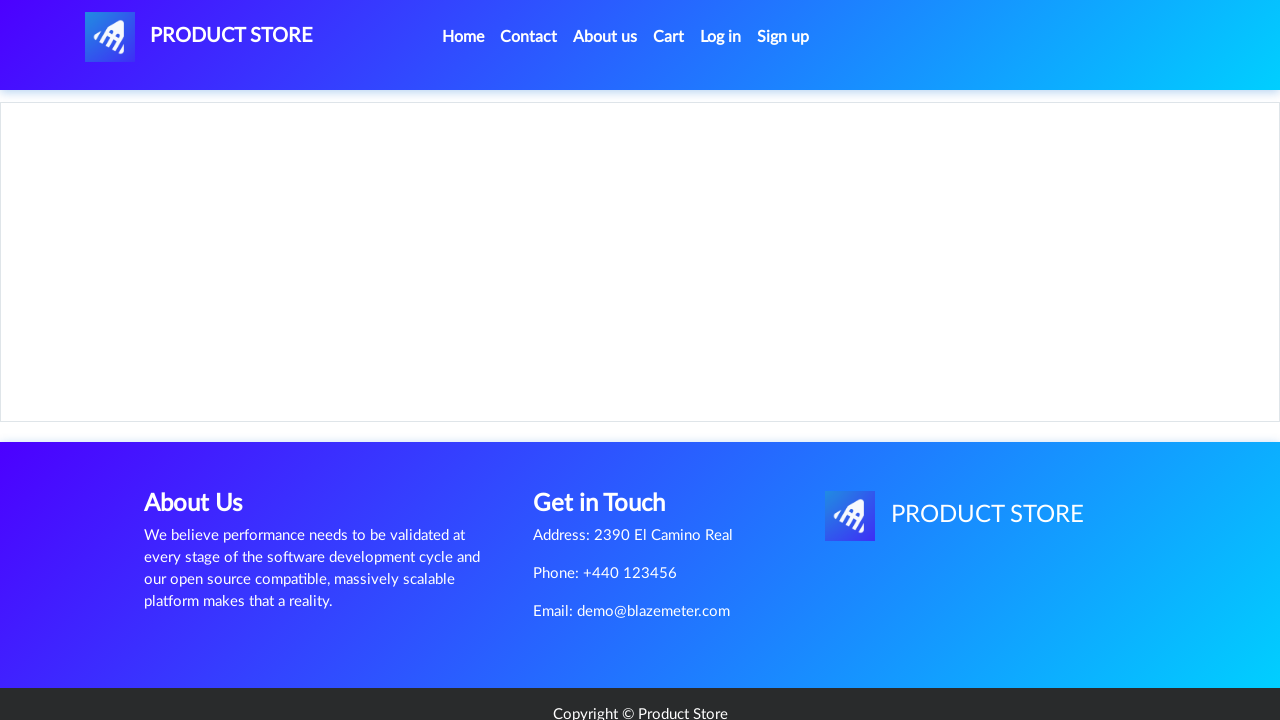

Product page loaded and Add to cart button is visible
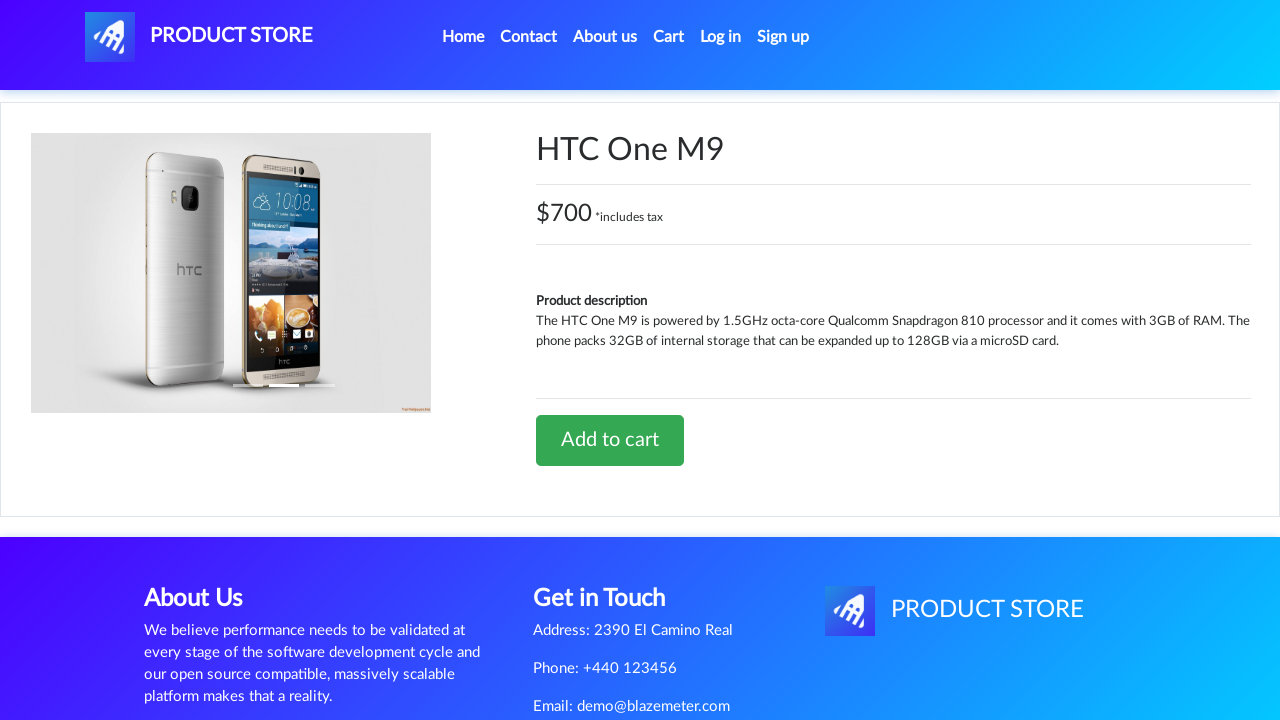

Clicked Add to cart button at (610, 440) on a:has-text('Add to cart')
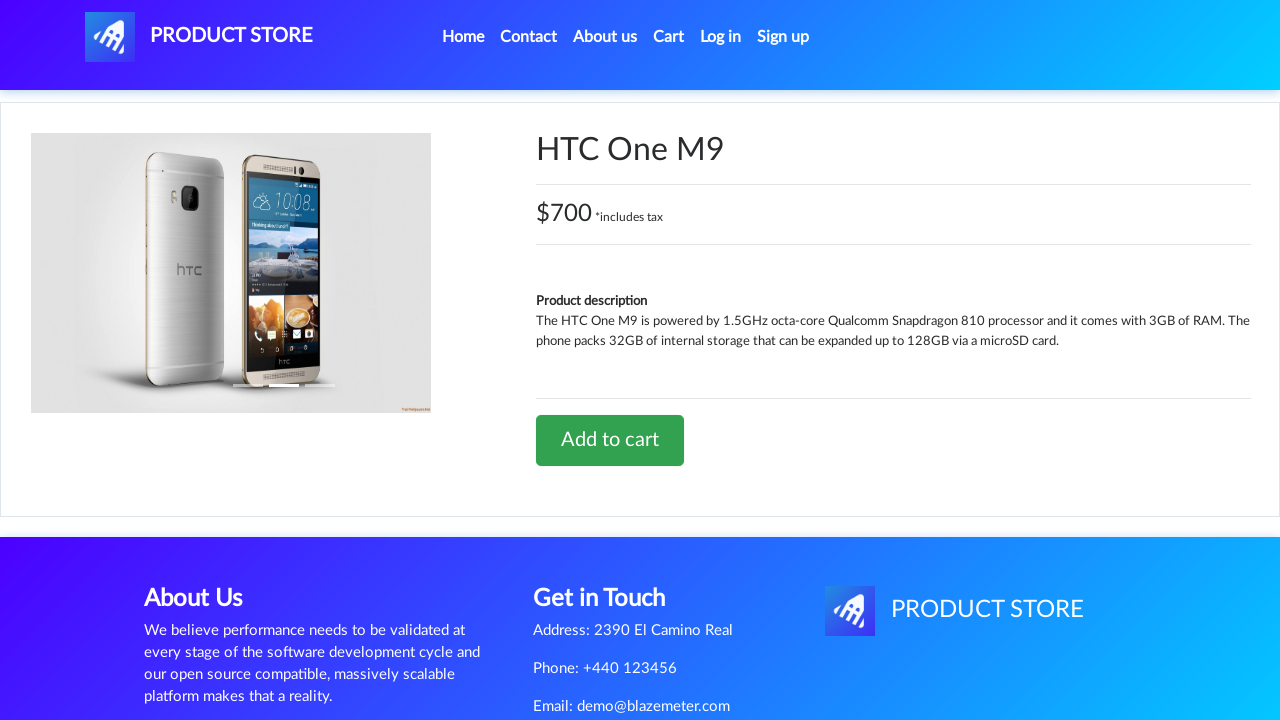

Set up dialog handler to accept alert
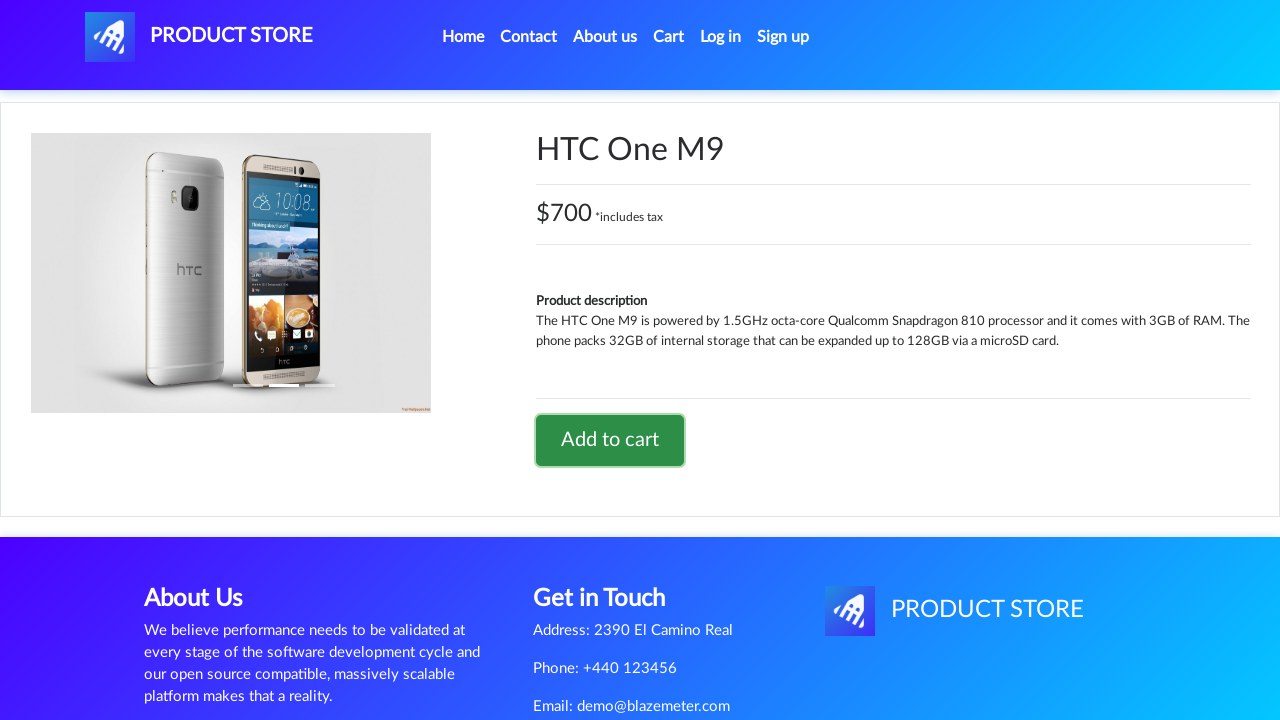

Waited for alert to be processed
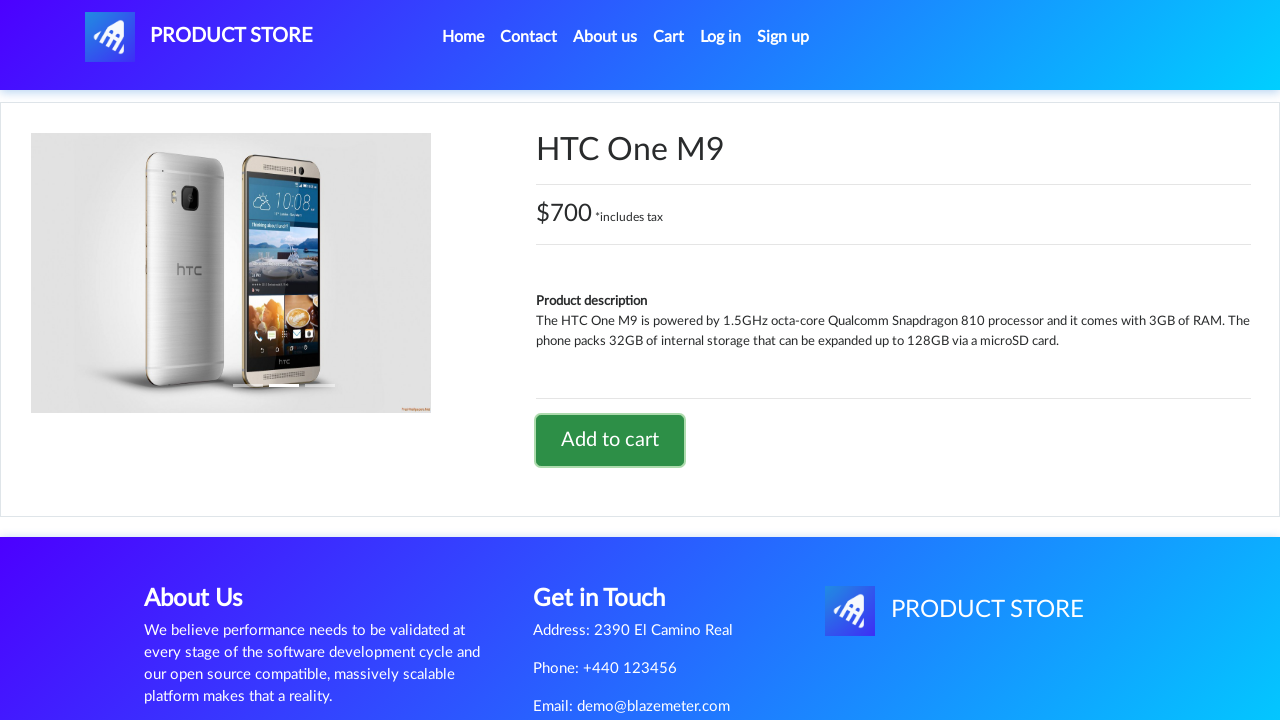

Clicked on Cart navigation link at (669, 37) on a#cartur
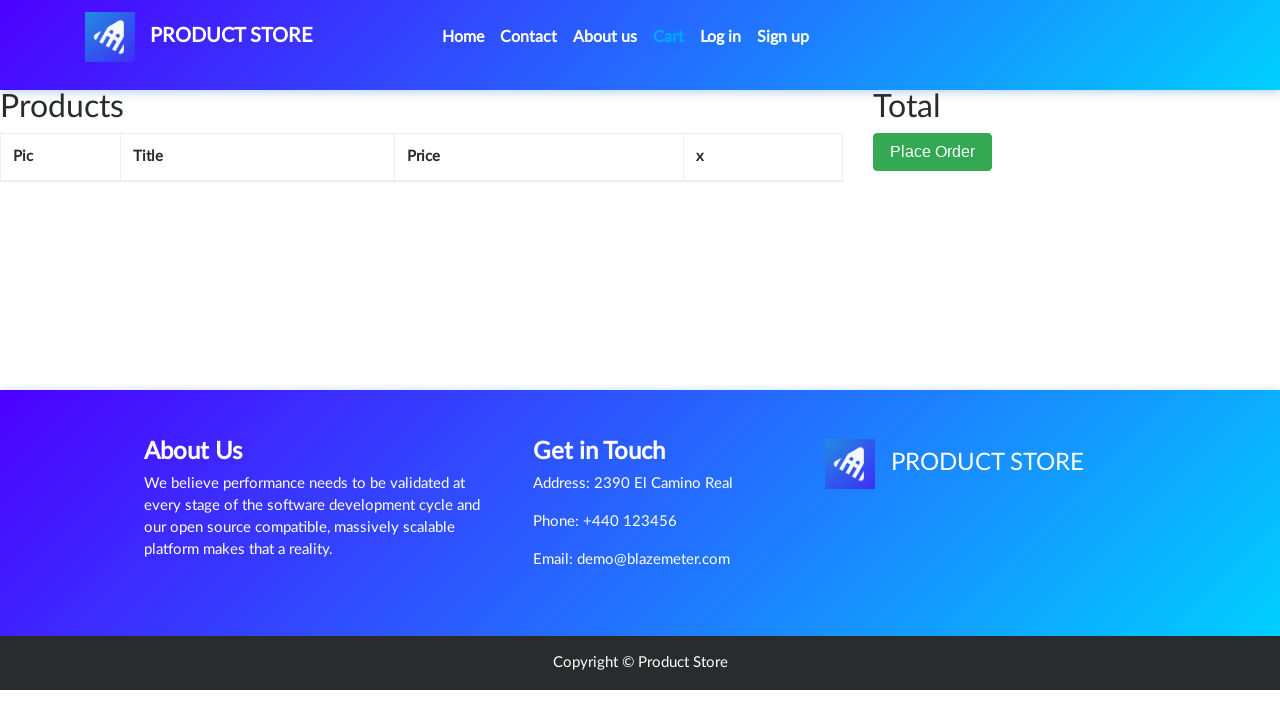

Cart page loaded and HTC One M9 product is visible in cart
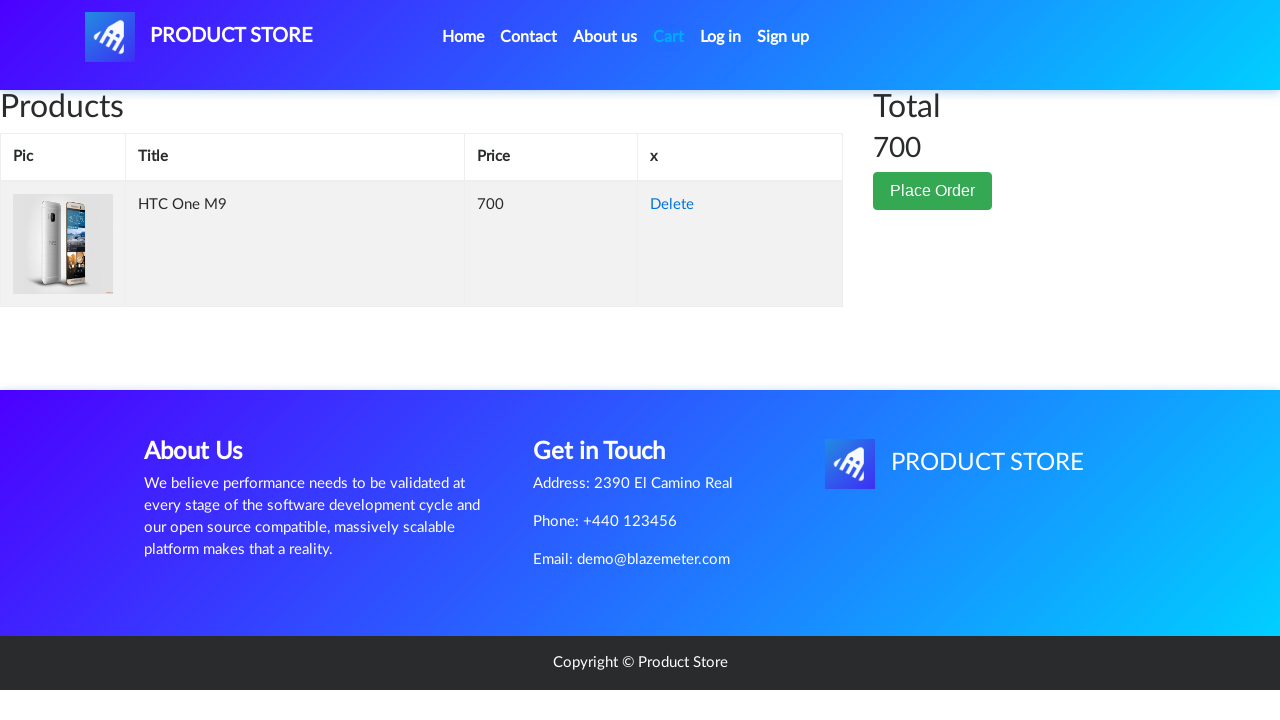

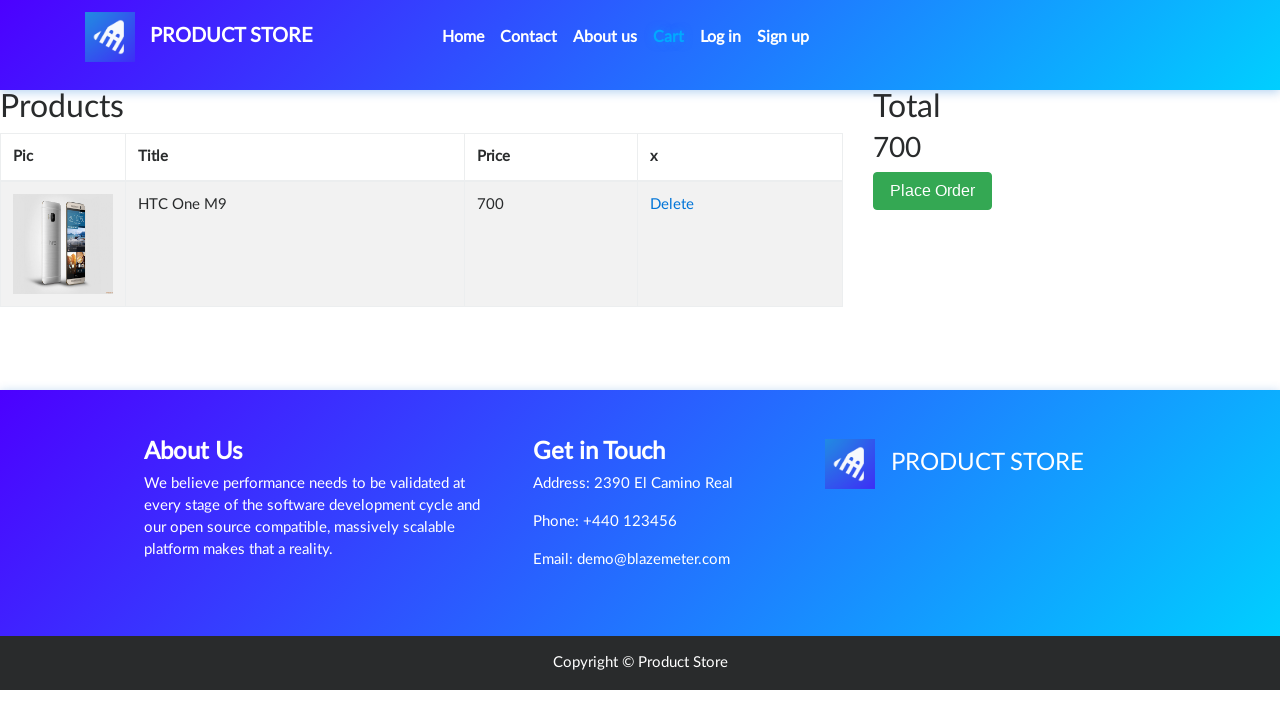